Tests checkbox interaction by locating a checkbox element (Sunday) and clicking it to toggle its selected state

Starting URL: https://testautomationpractice.blogspot.com/

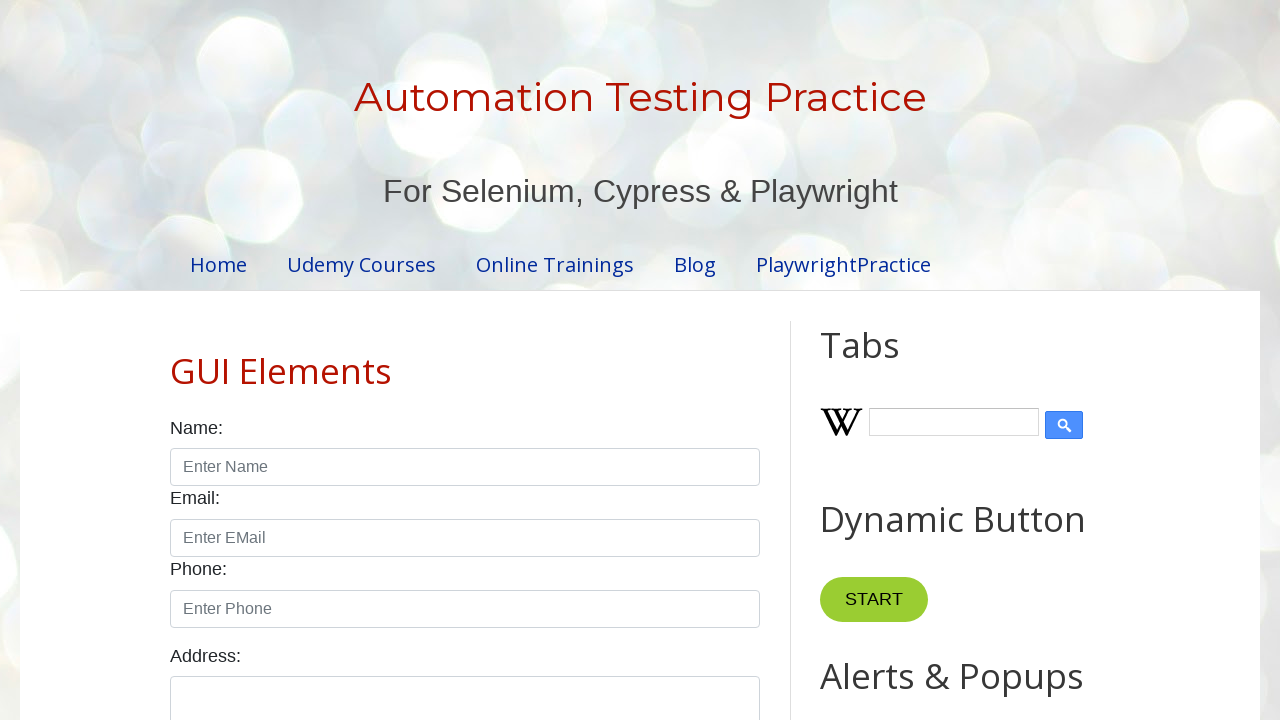

Clicked Sunday checkbox to toggle its selected state at (176, 360) on #sunday
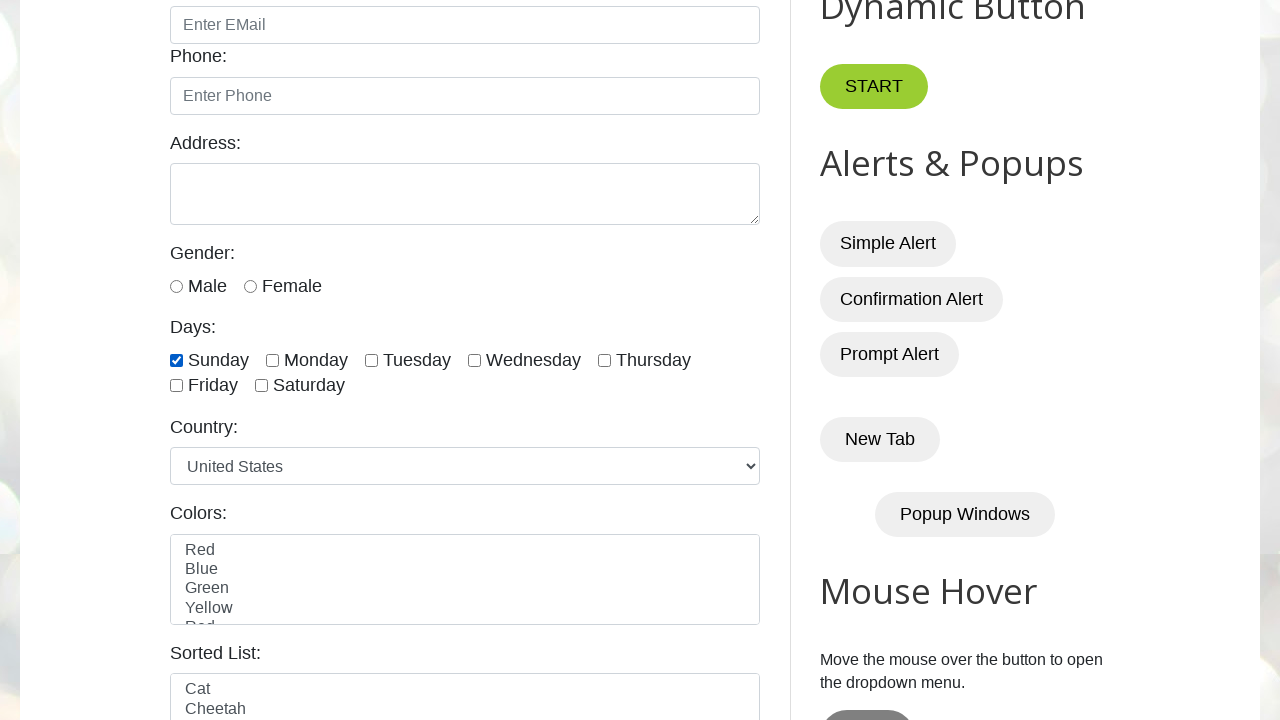

Verified Sunday checkbox is now checked
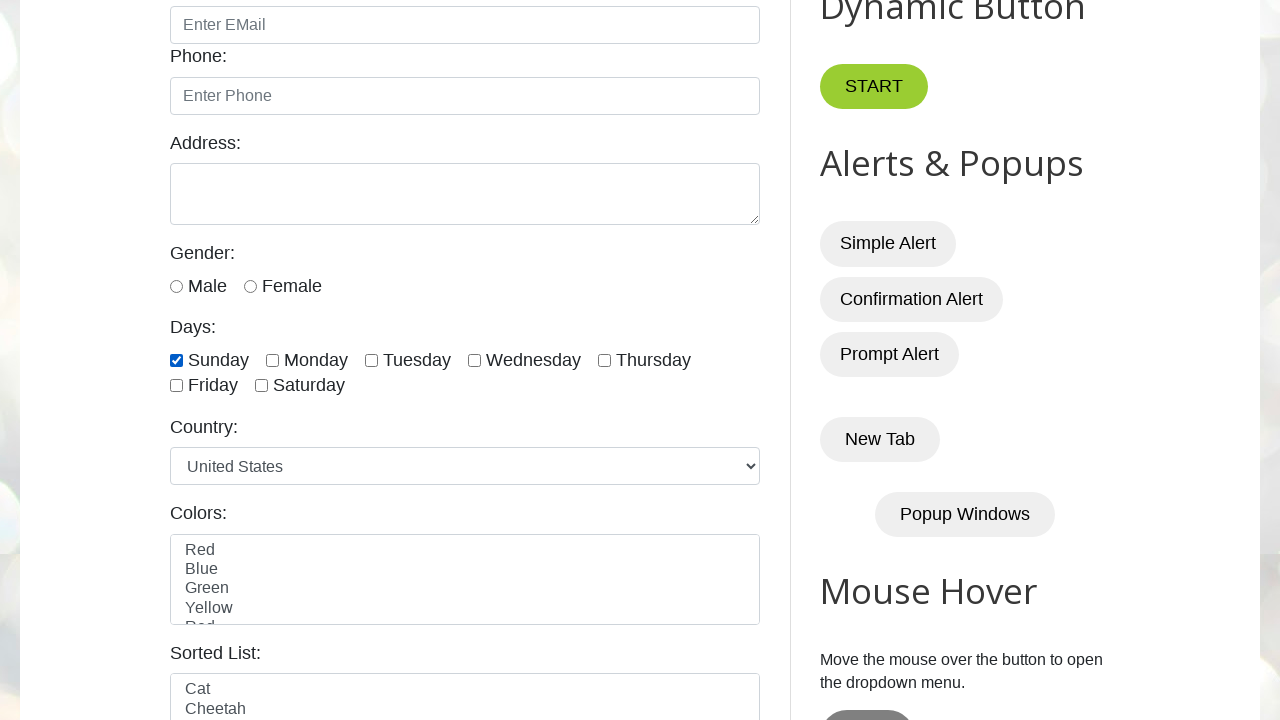

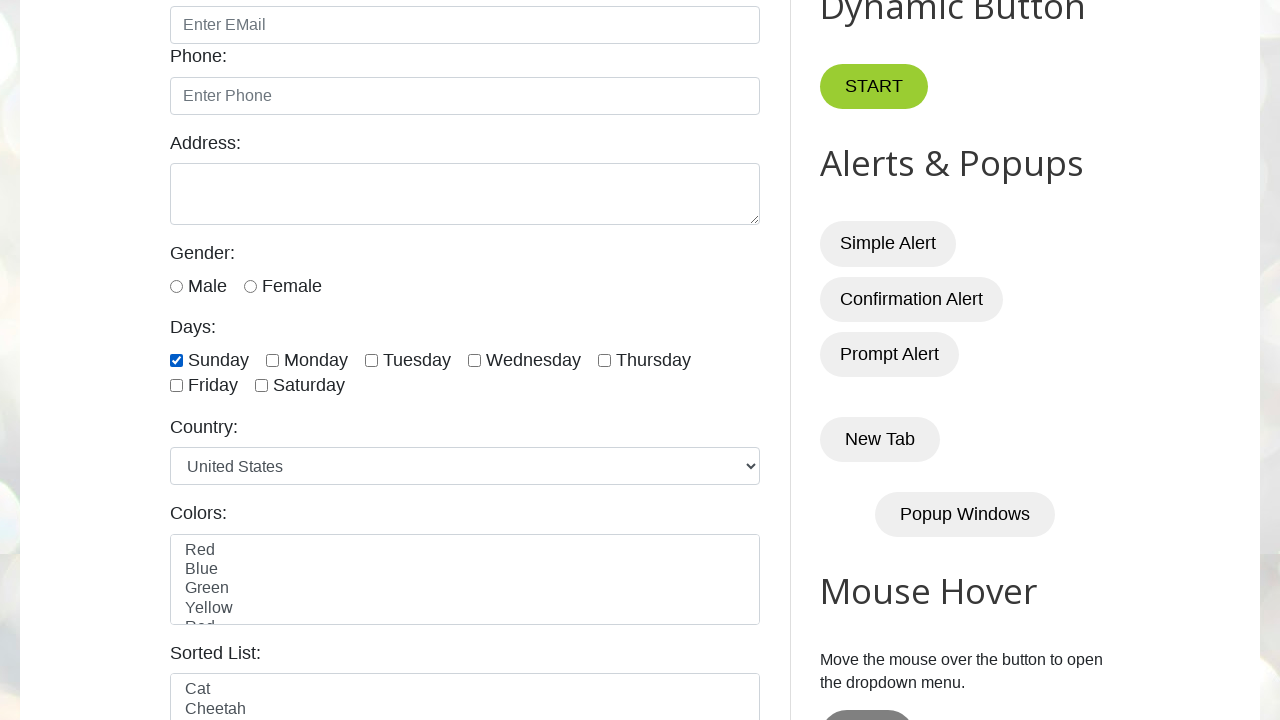